Verifies that the OrangeHRM demo login page displays the correct demo credentials (Username: Admin and Password: admin123) as hints for users.

Starting URL: https://opensource-demo.orangehrmlive.com/web/index.php/auth/login

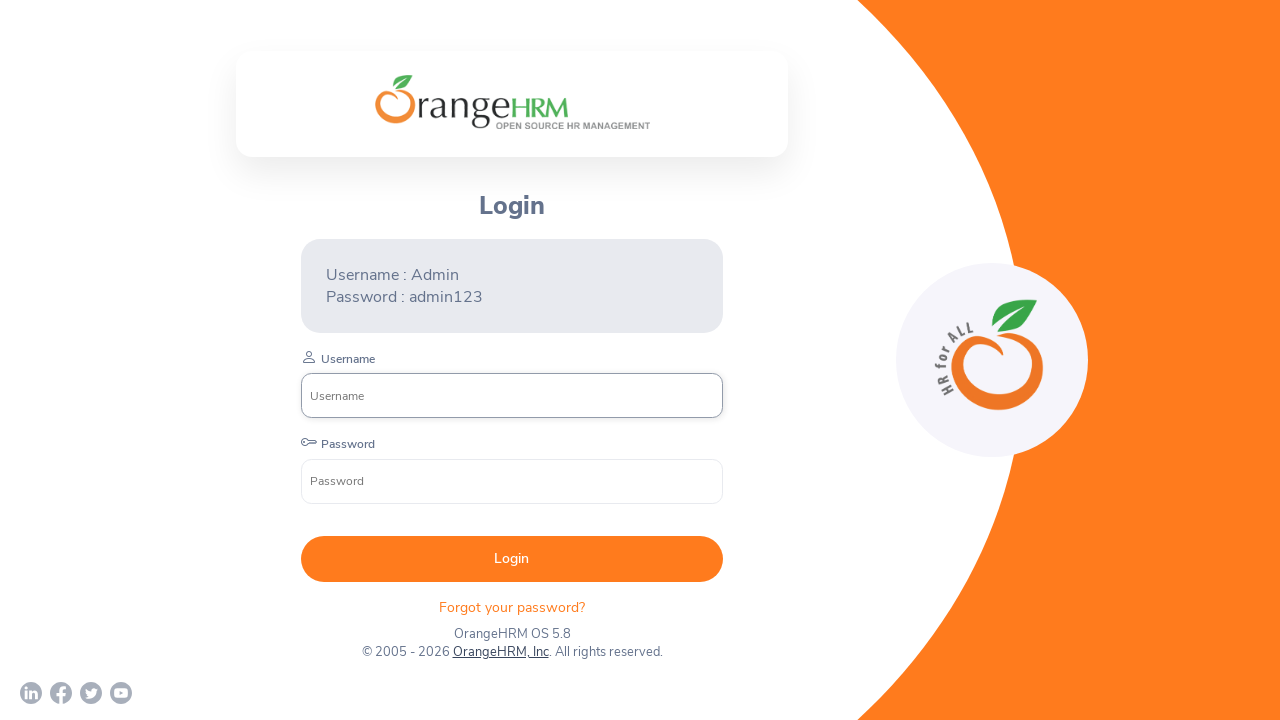

Waited for username hint element to load on OrangeHRM login page
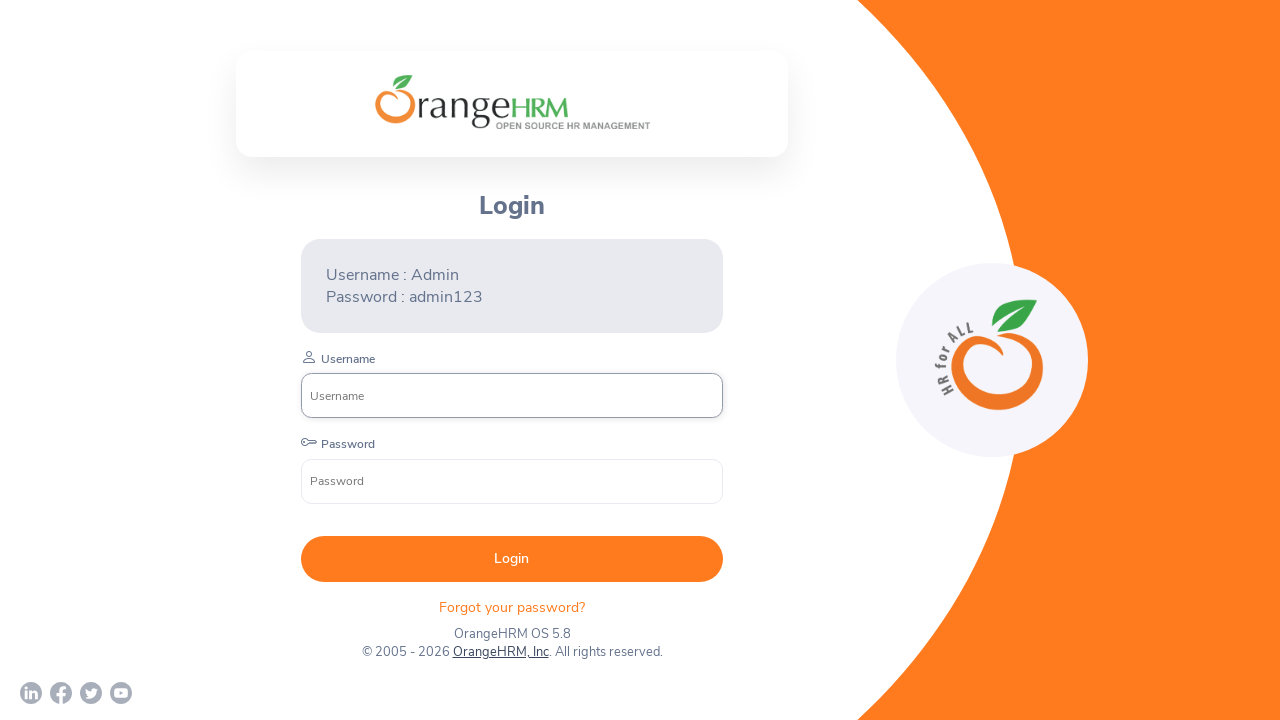

Verified username hint displays 'Username : Admin'
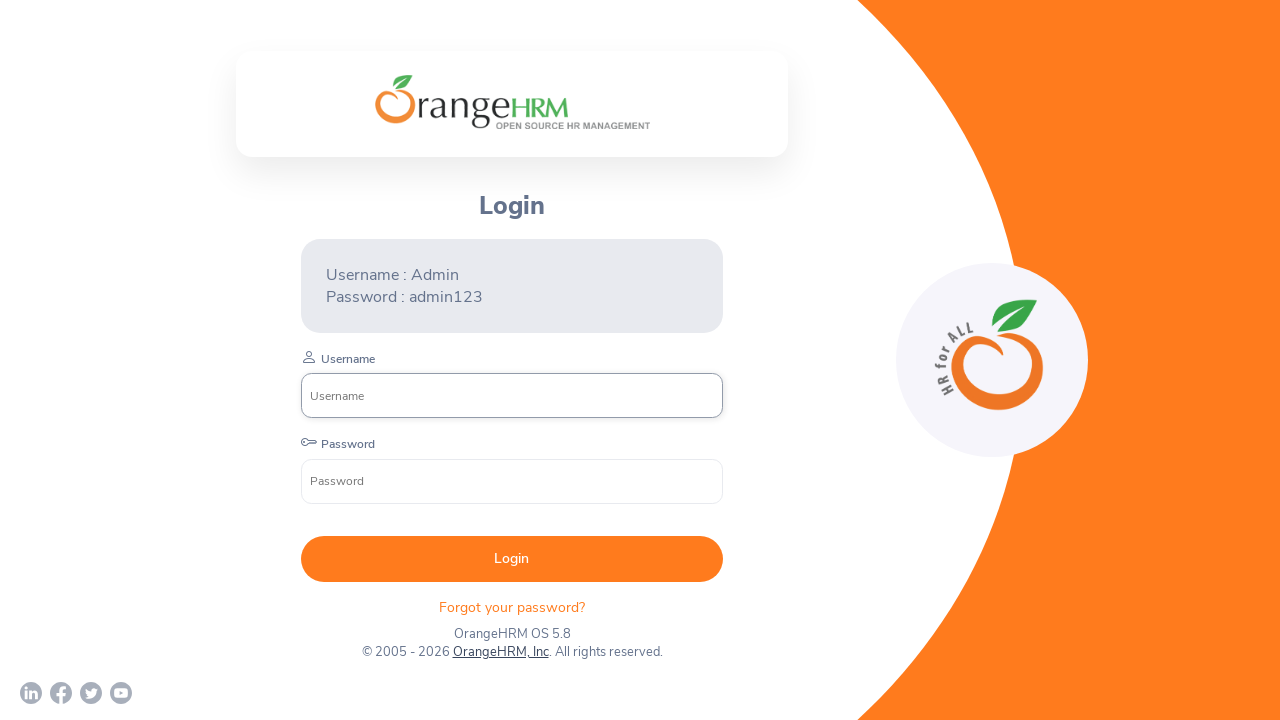

Verified password hint displays 'Password : admin123'
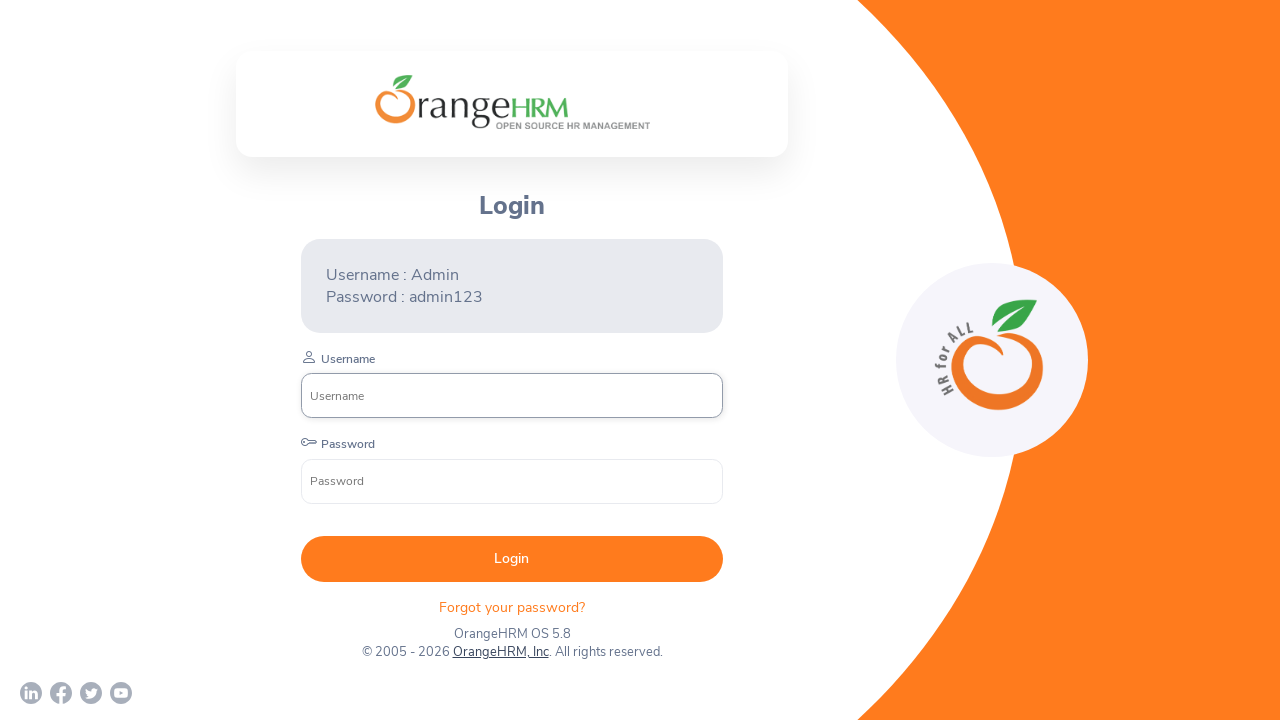

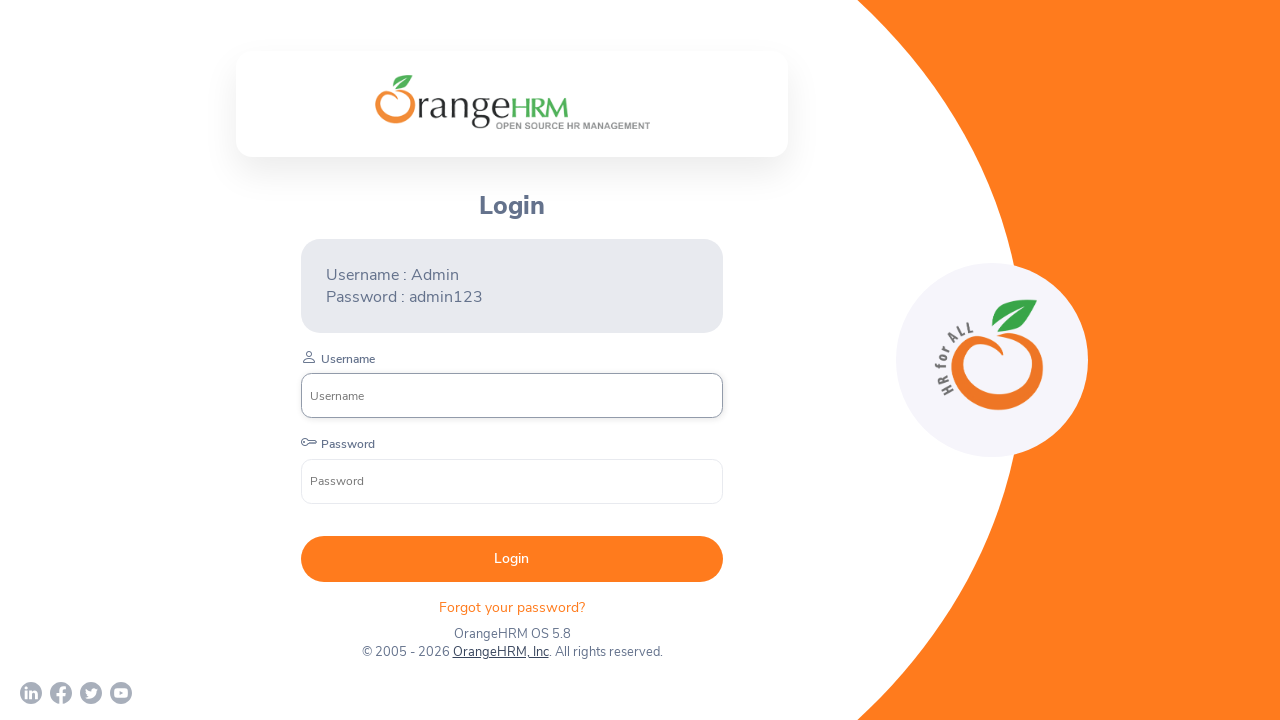